Tests context menu functionality by navigating to the Context Menu page, right-clicking on a designated hot-spot area, and accepting the resulting alert dialog

Starting URL: https://the-internet.herokuapp.com/

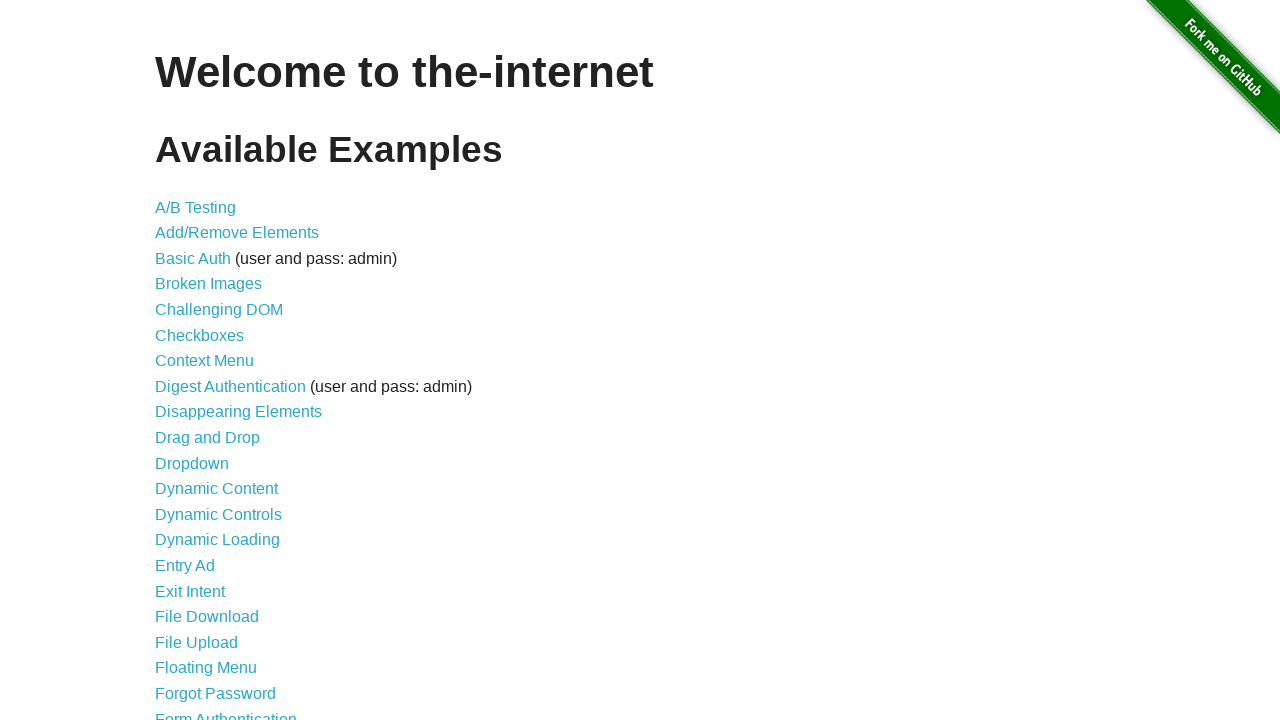

Clicked on Context Menu link at (204, 361) on xpath=//a[text()='Context Menu']
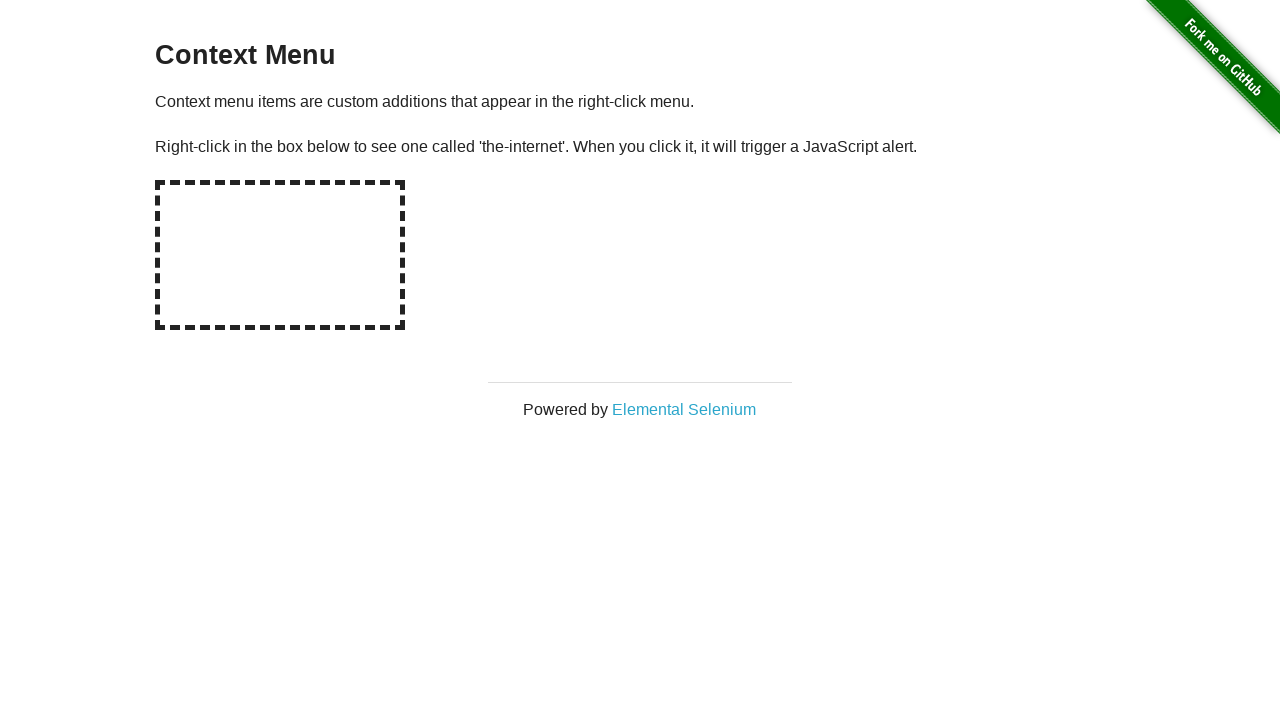

Right-clicked on hot-spot area to trigger context menu at (280, 255) on #hot-spot
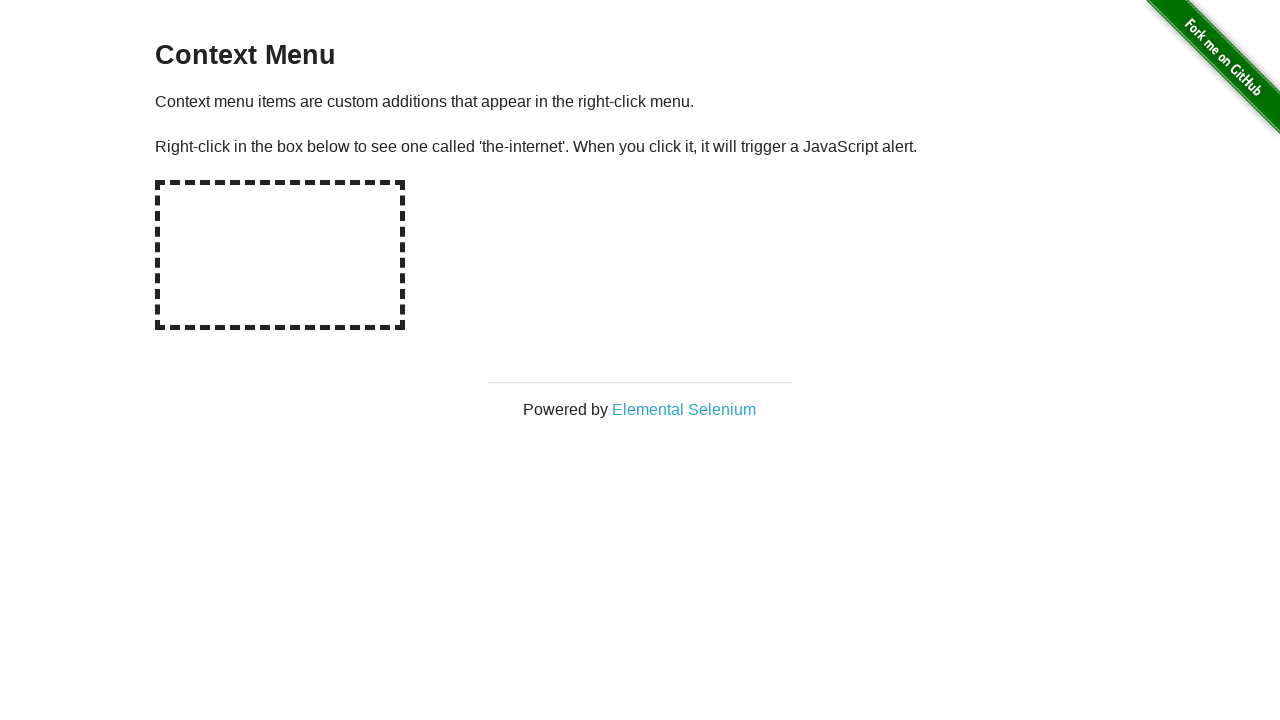

Set up dialog handler to accept alert
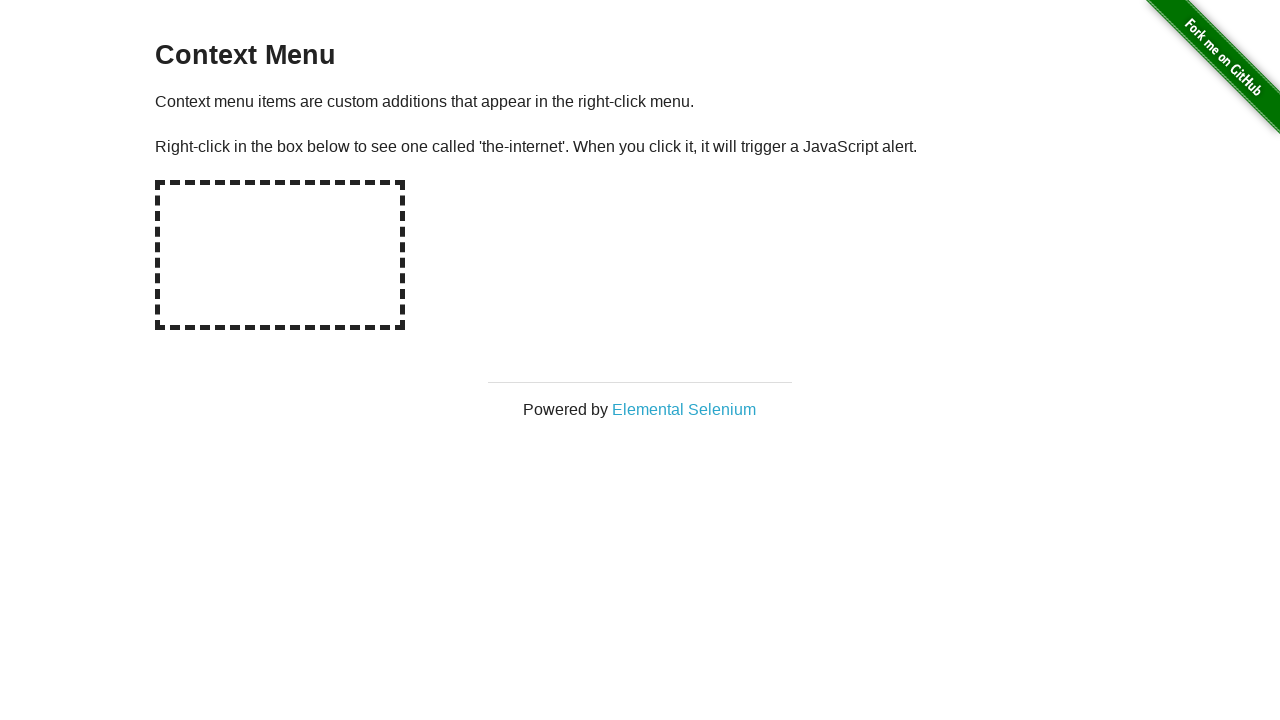

Waited for alert dialog to be processed
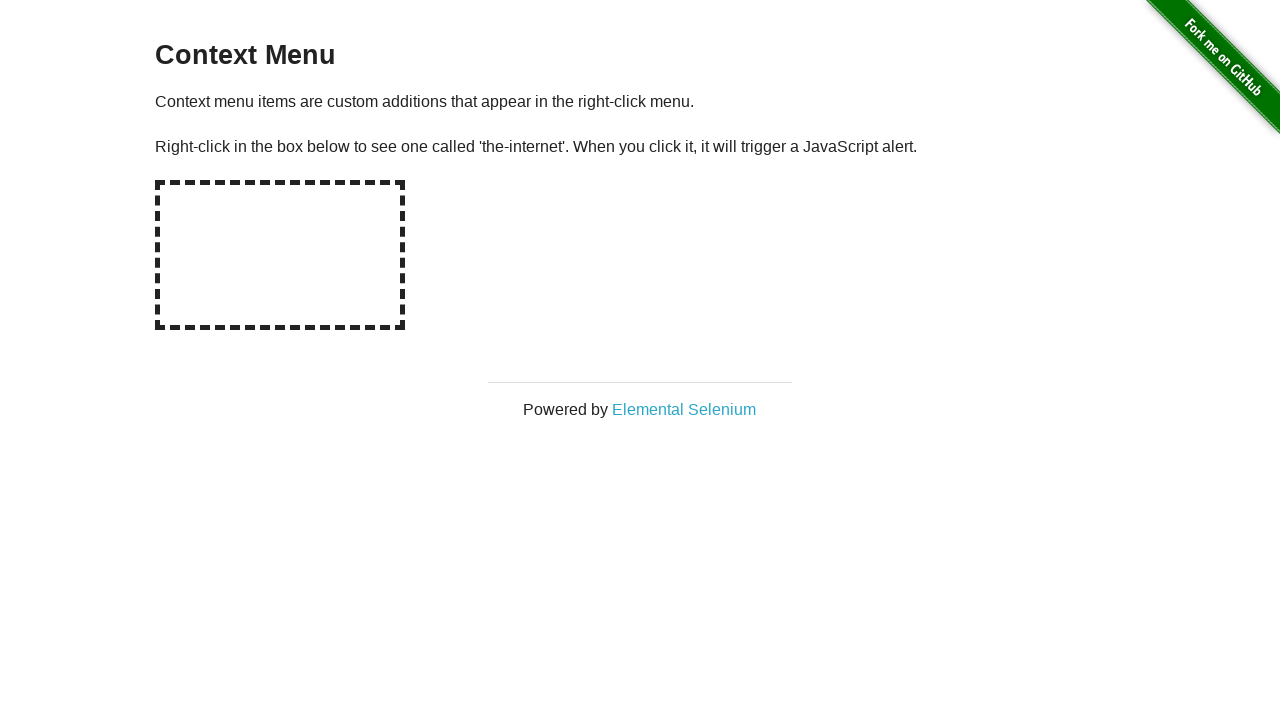

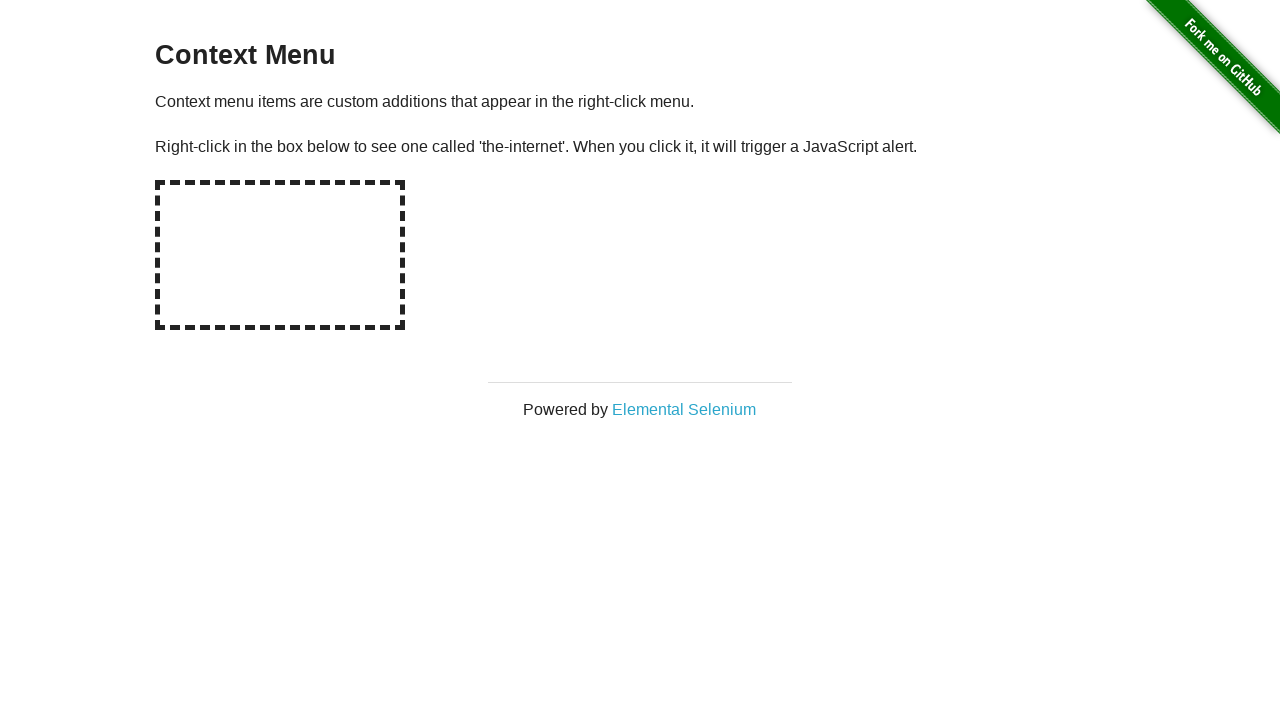